Navigates to DemoBlaze website and verifies that product listings with names and prices are displayed on the page

Starting URL: https://www.demoblaze.com/

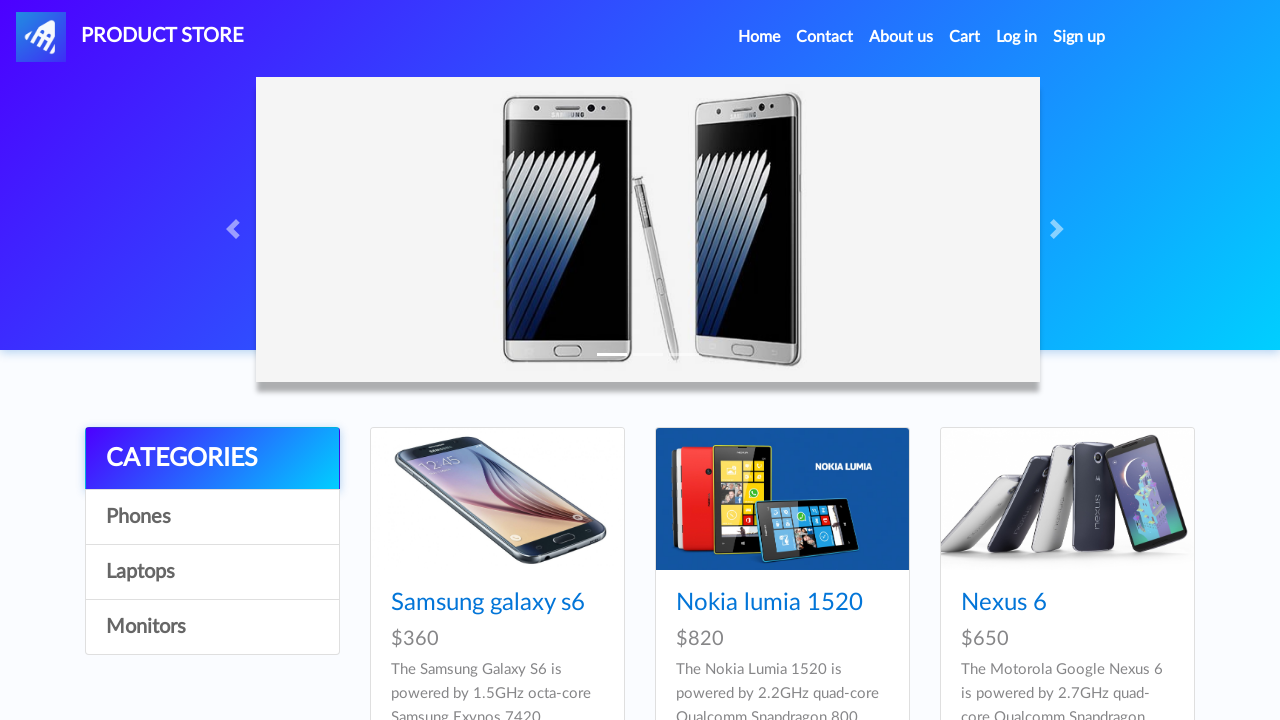

Waited for product name elements to load on DemoBlaze
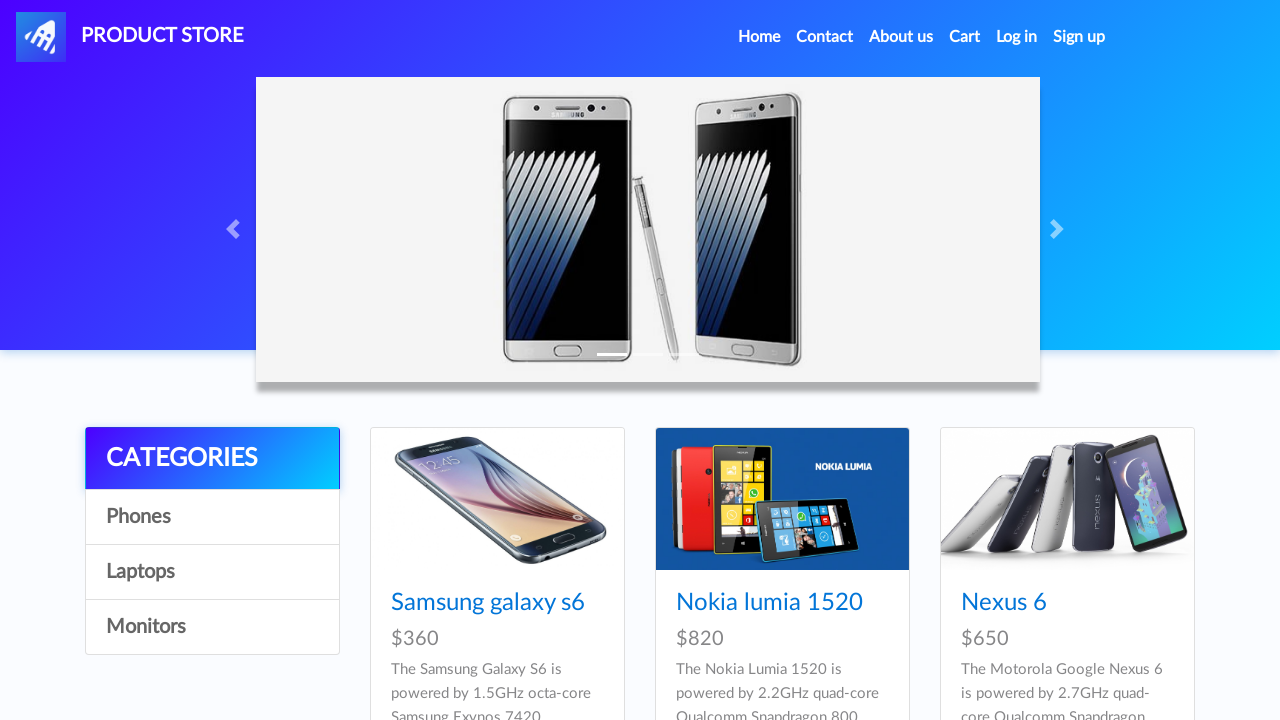

Verified price elements are present on the page
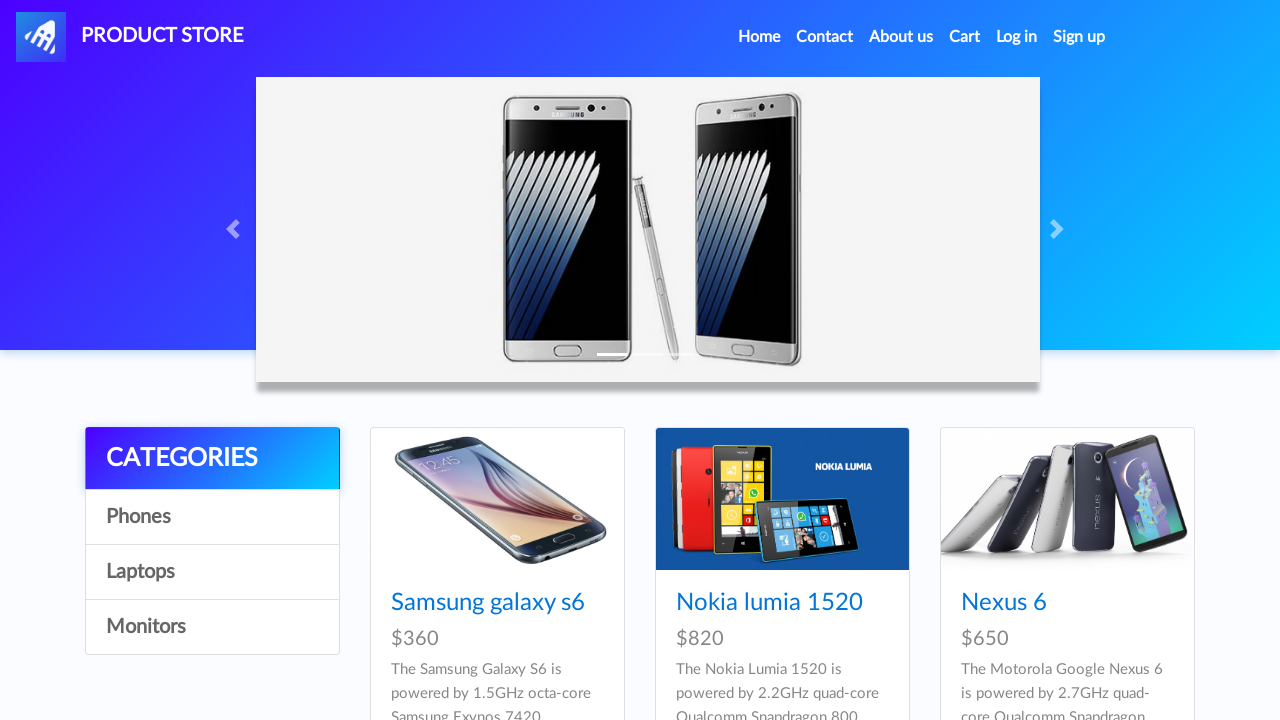

Located all product name elements
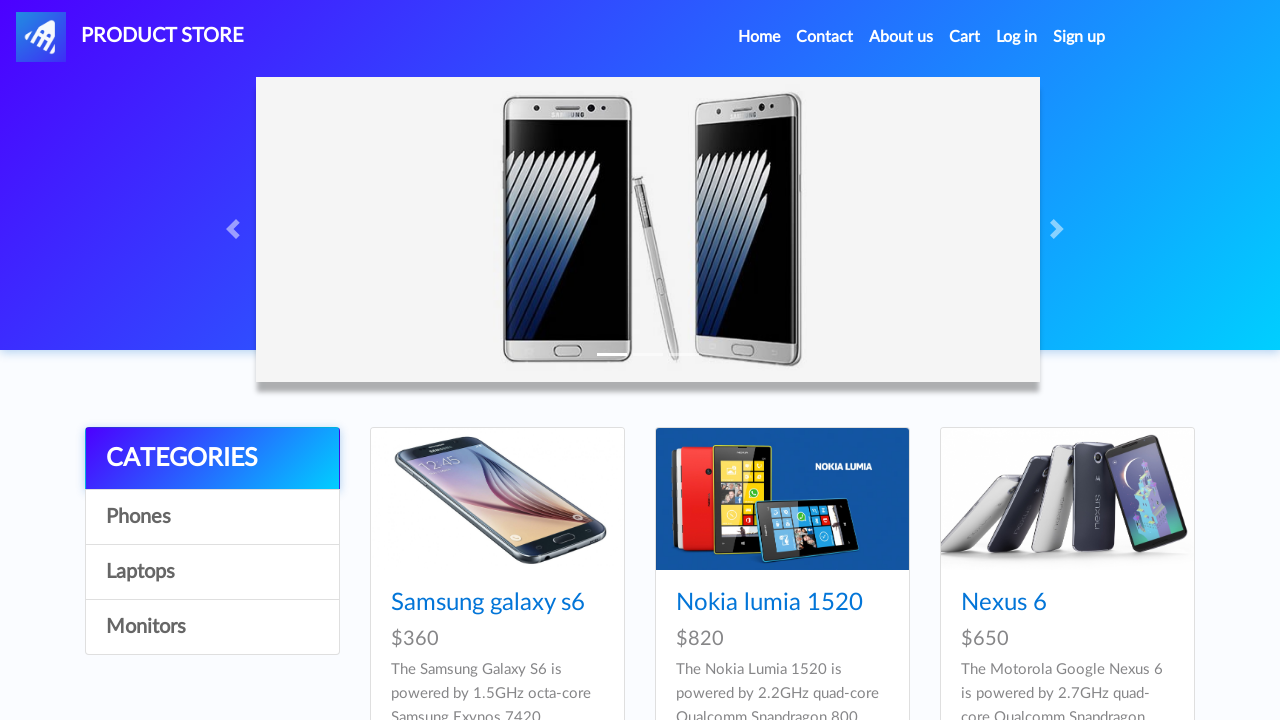

Confirmed first product listing is visible and ready
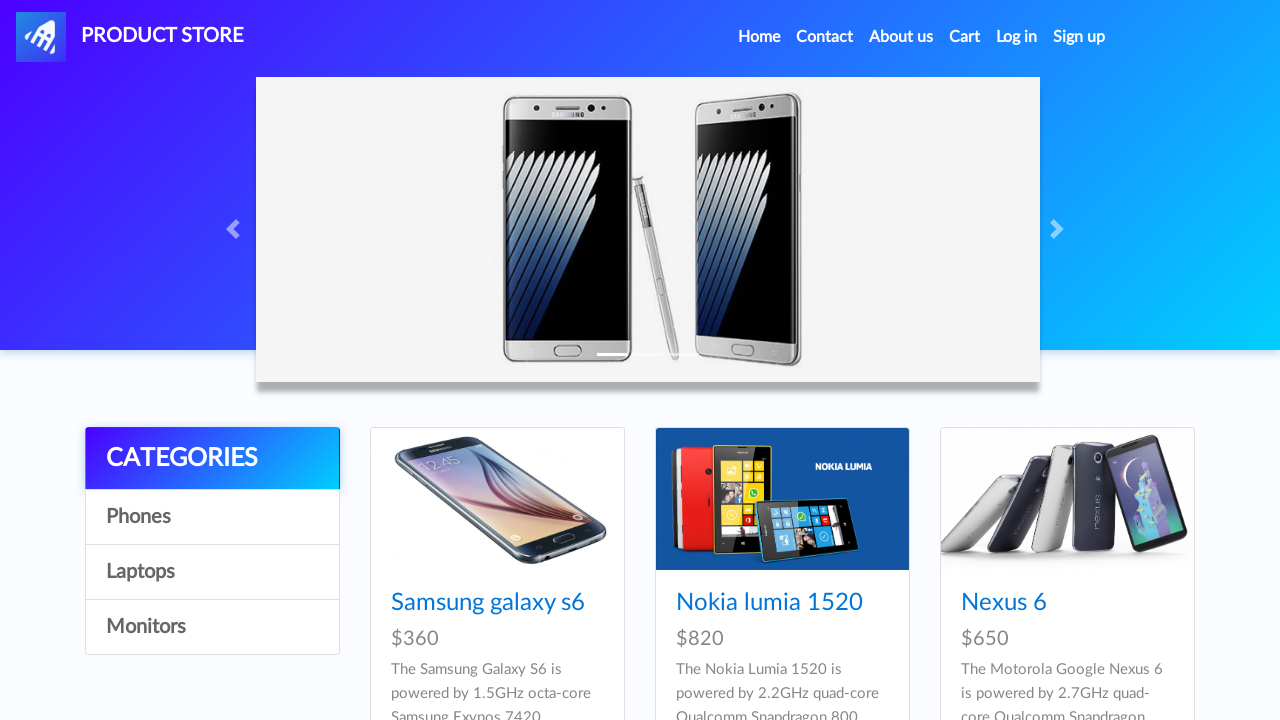

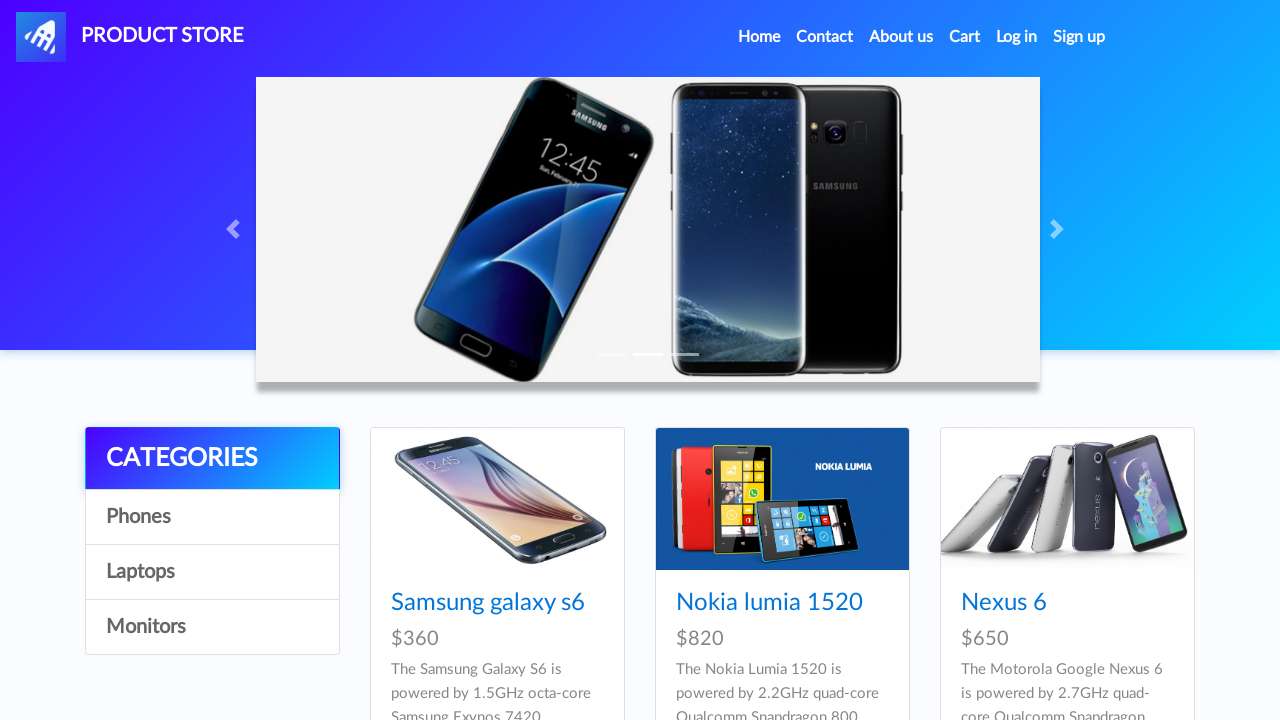